Tests the old style select menu by selecting various color and number values from a standard HTML select element

Starting URL: https://demoqa.com/select-menu

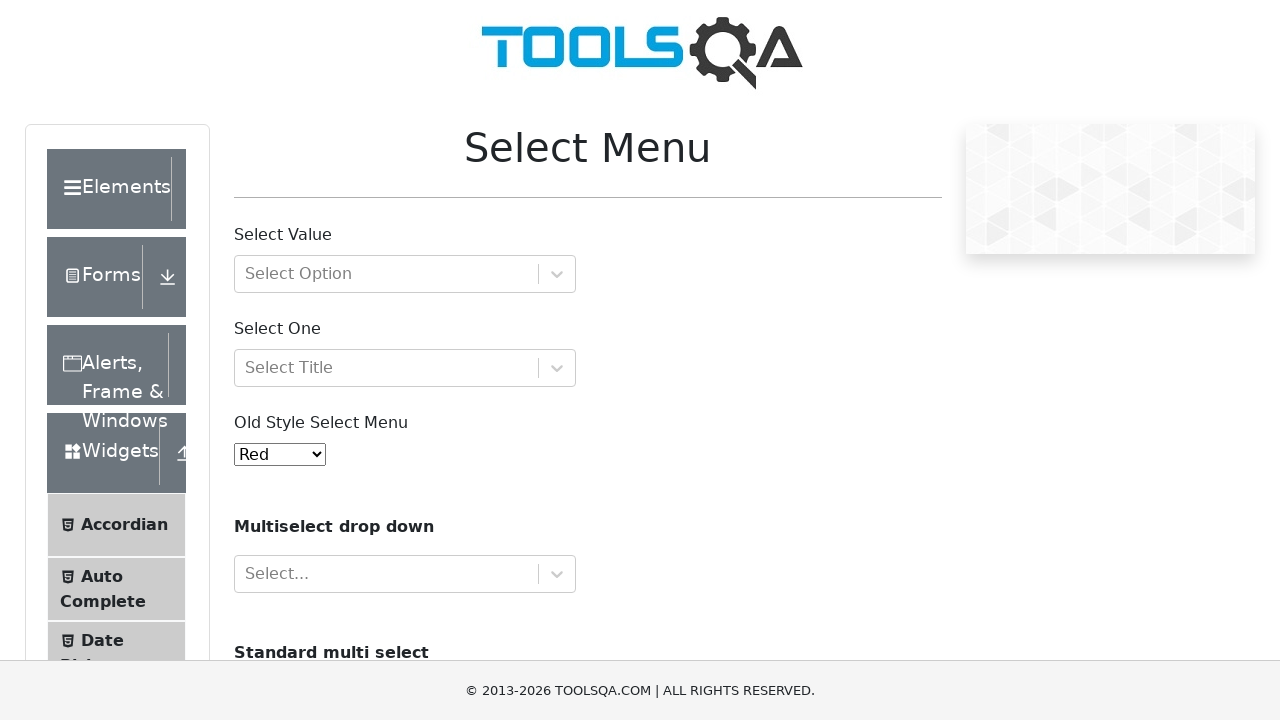

Selected value 'red' from old style select menu on #oldSelectMenu
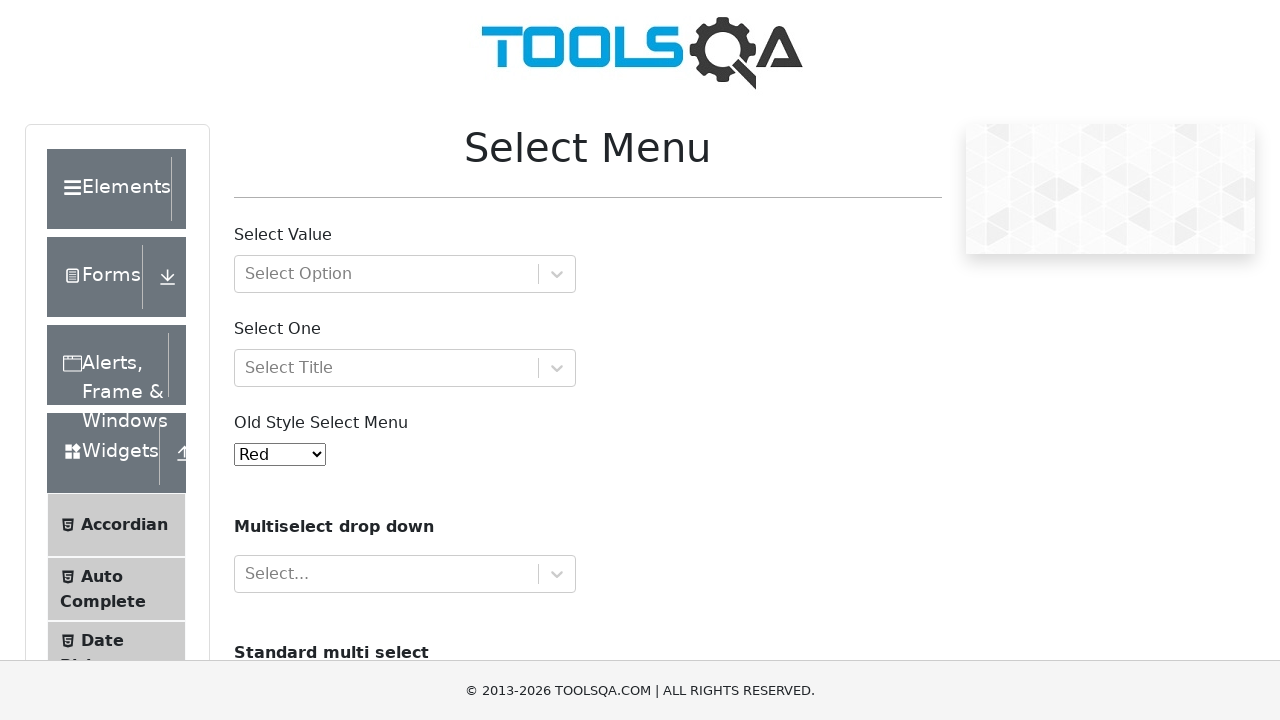

Selected value '1' from old style select menu on #oldSelectMenu
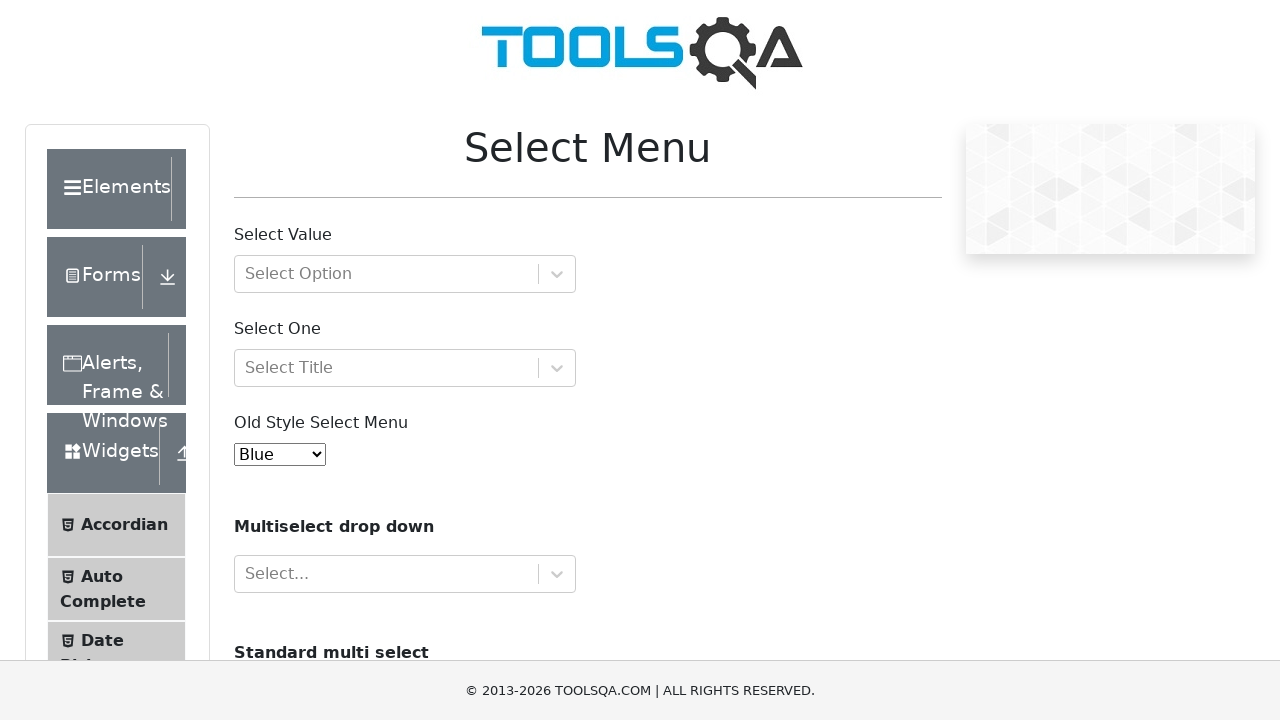

Selected value '2' from old style select menu on #oldSelectMenu
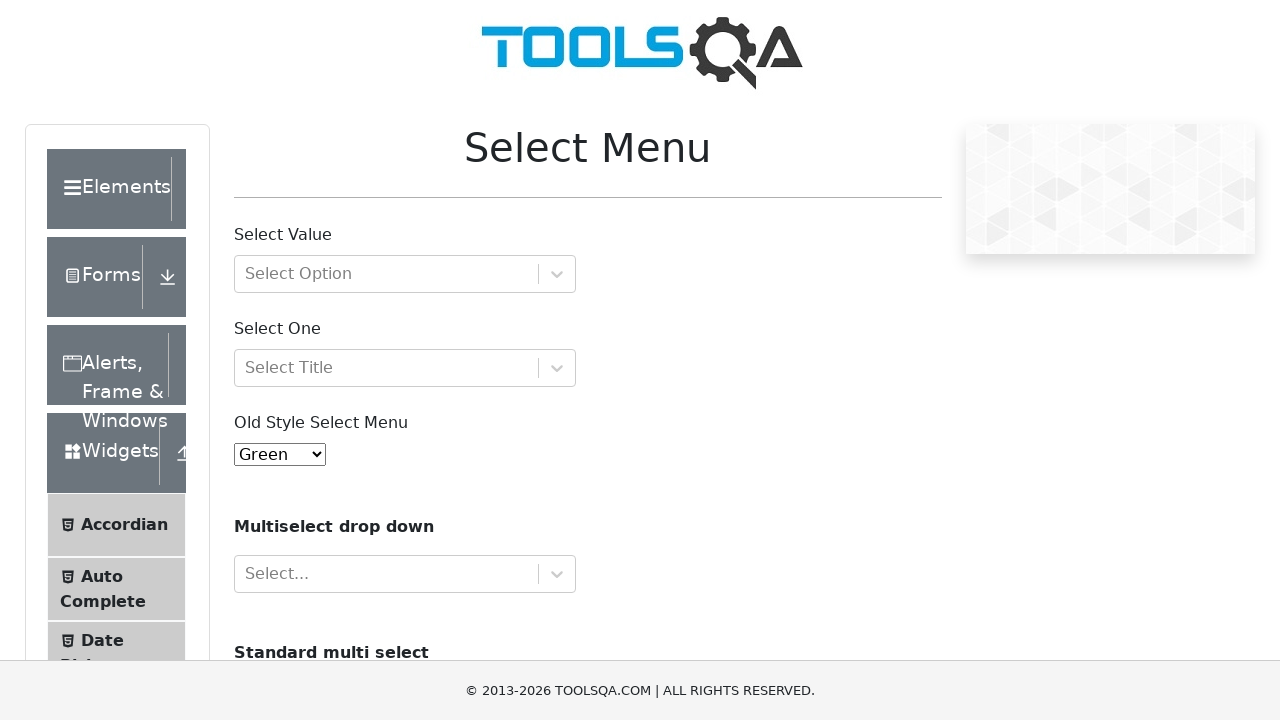

Selected value '3' from old style select menu on #oldSelectMenu
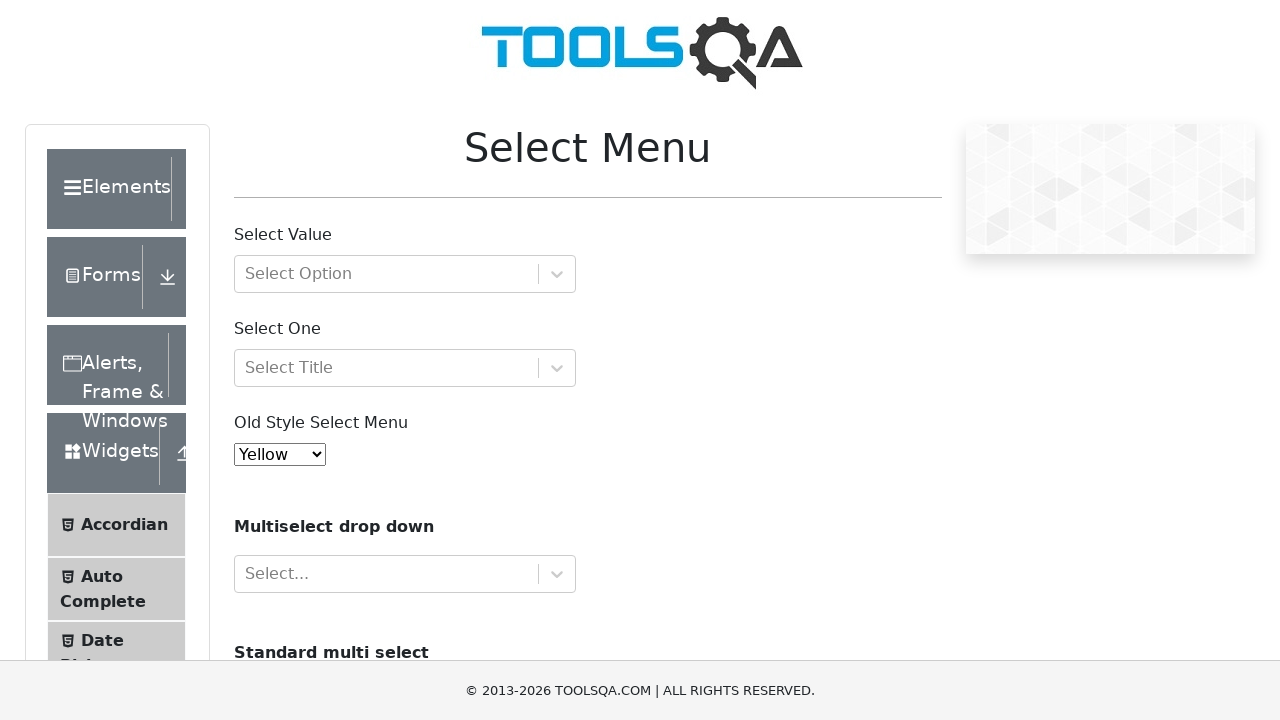

Selected value '4' from old style select menu on #oldSelectMenu
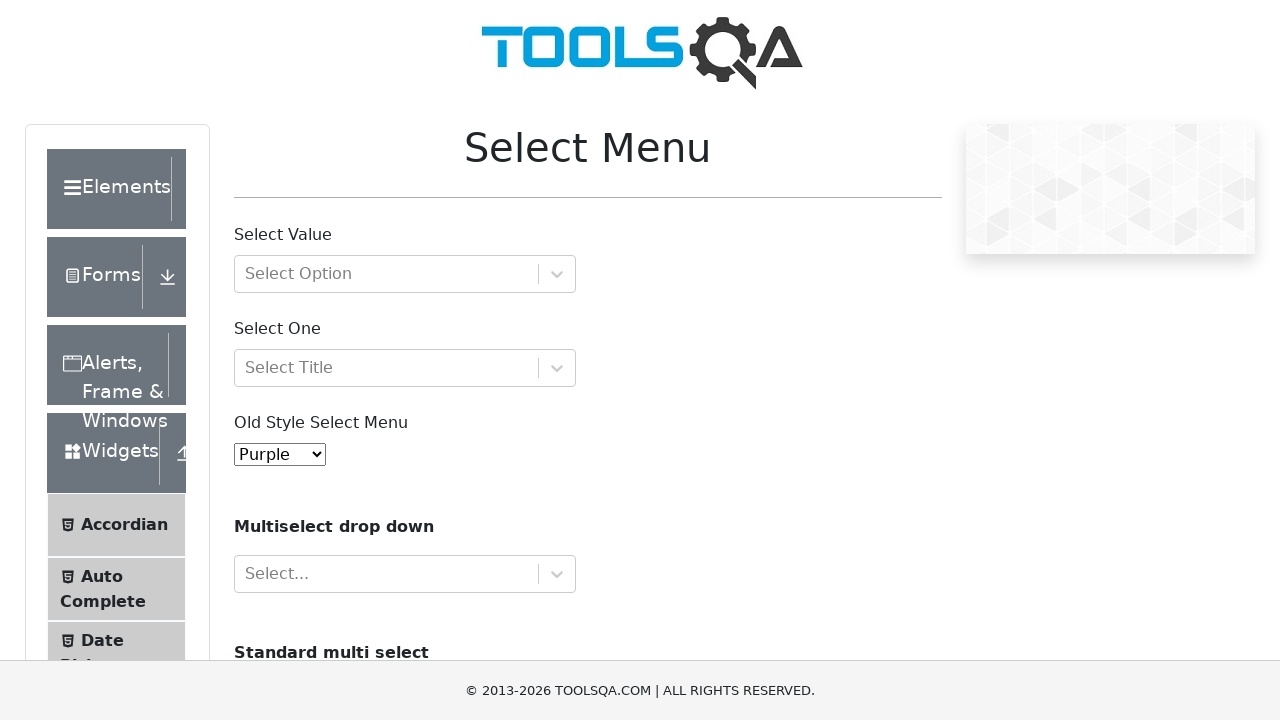

Selected value '5' from old style select menu on #oldSelectMenu
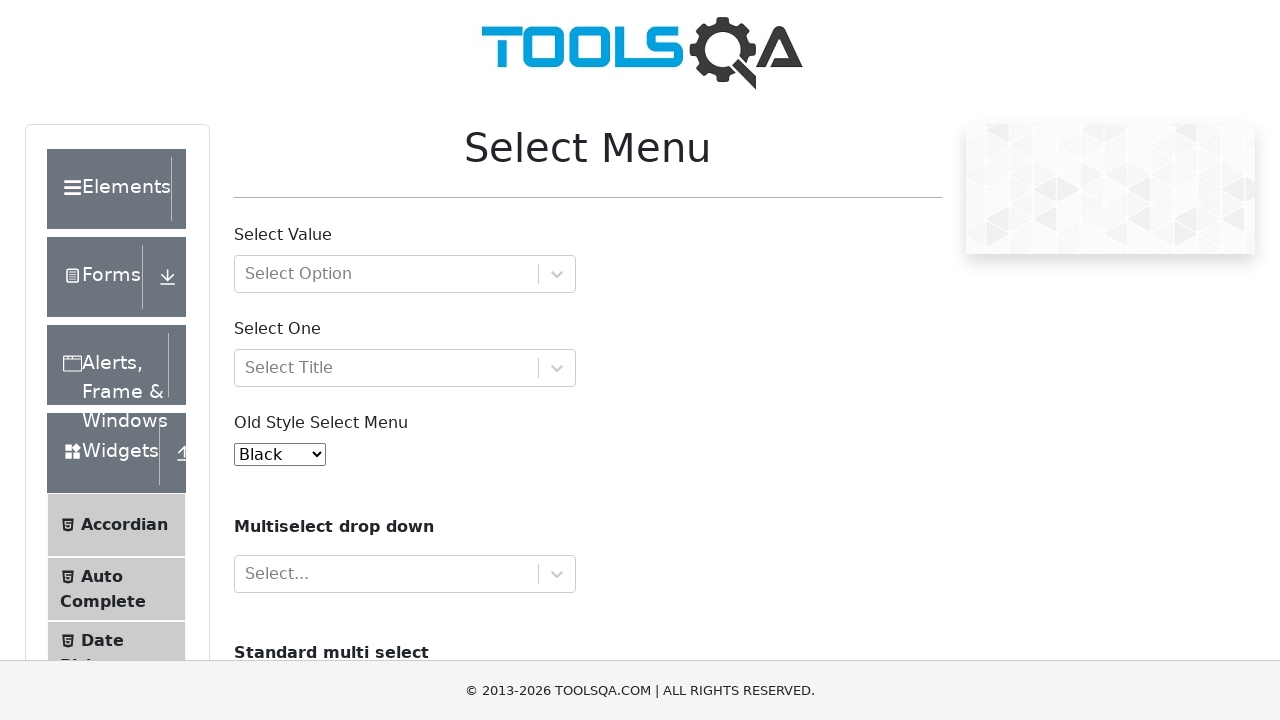

Selected value '6' from old style select menu on #oldSelectMenu
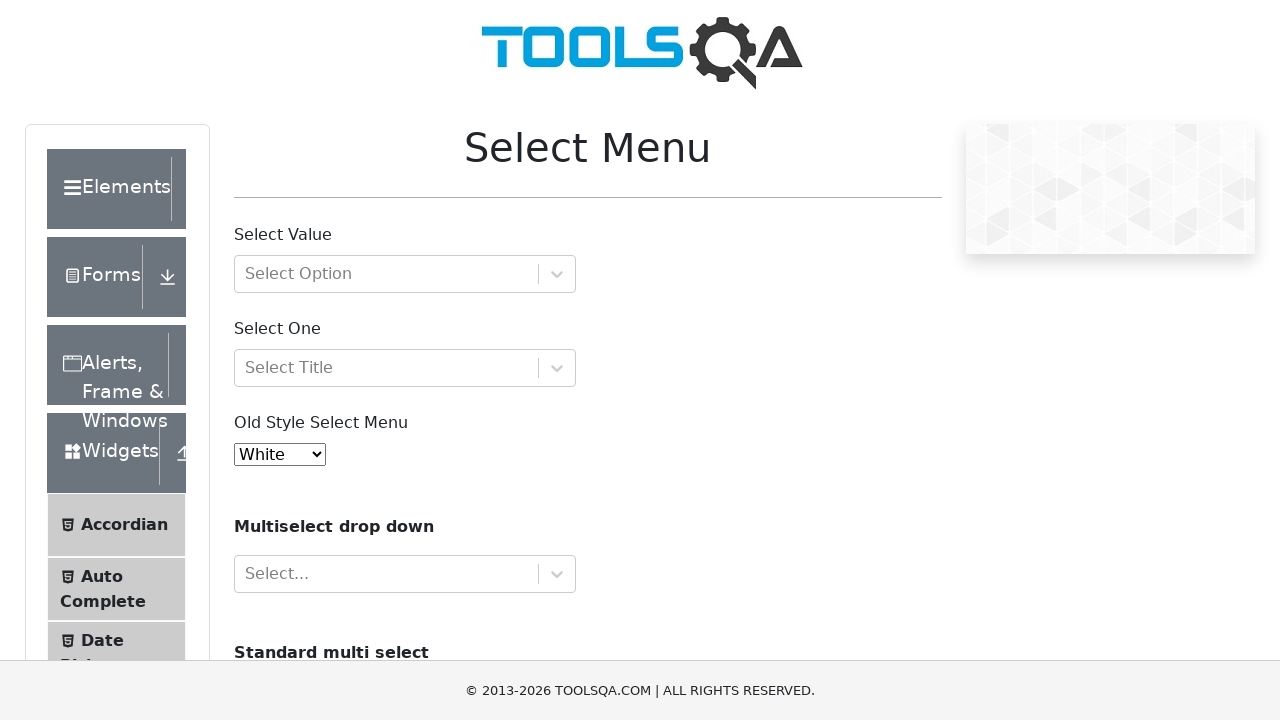

Selected value '7' from old style select menu on #oldSelectMenu
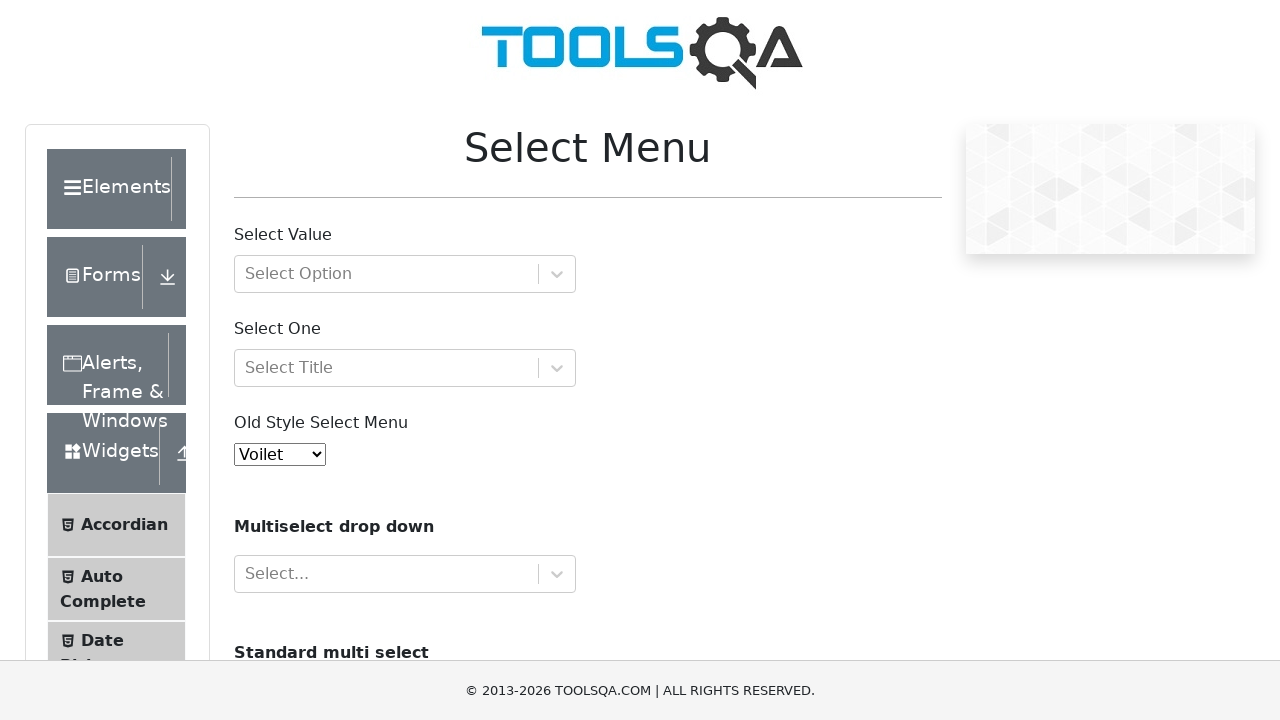

Selected value '8' from old style select menu on #oldSelectMenu
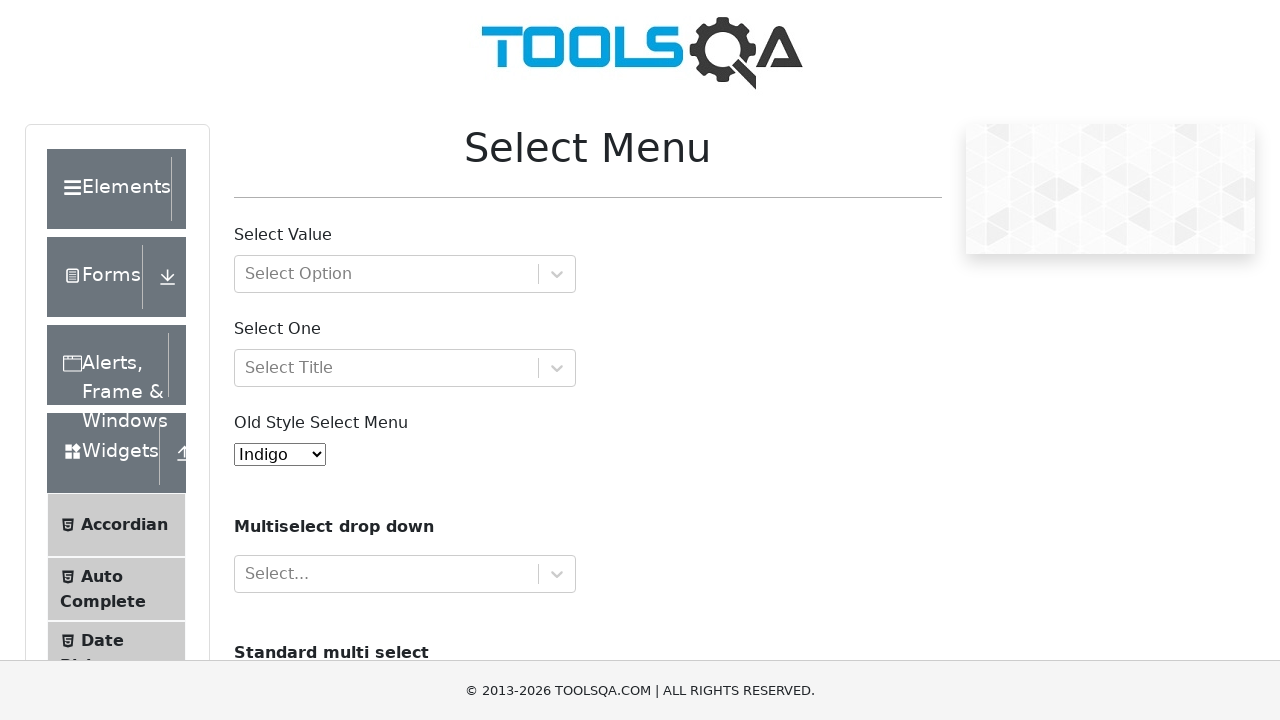

Selected value '9' from old style select menu on #oldSelectMenu
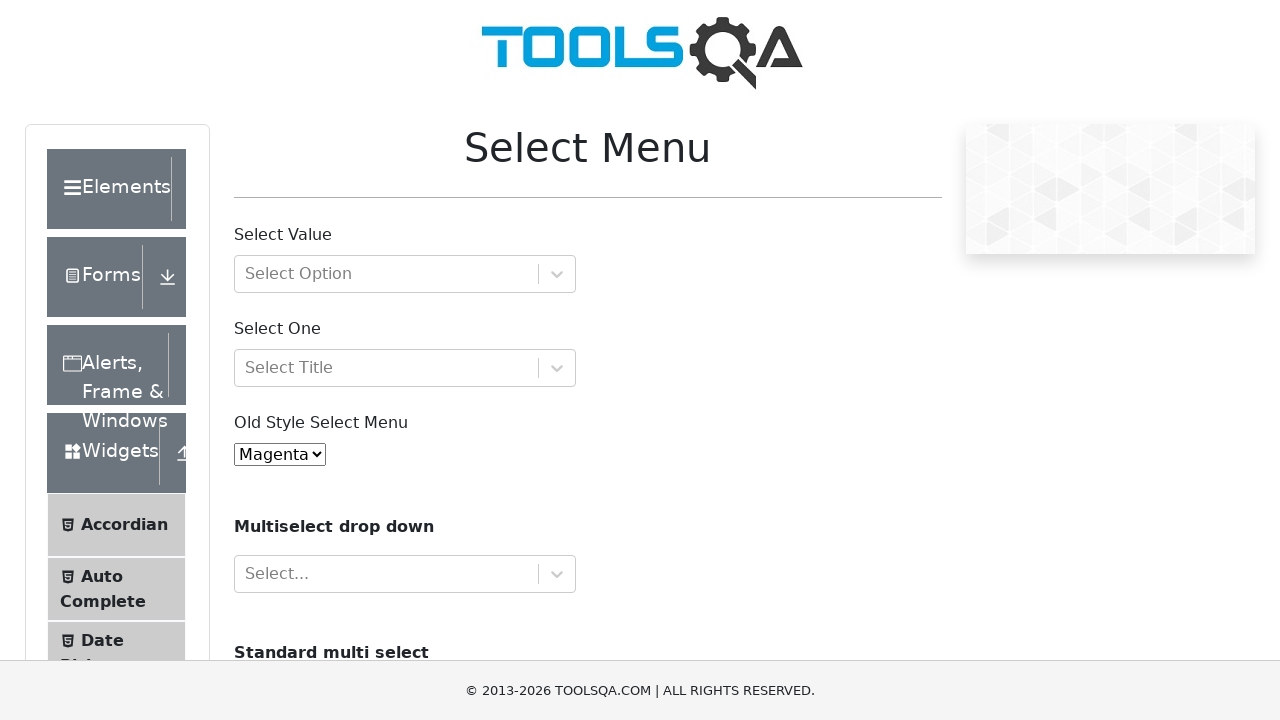

Selected value '10' from old style select menu on #oldSelectMenu
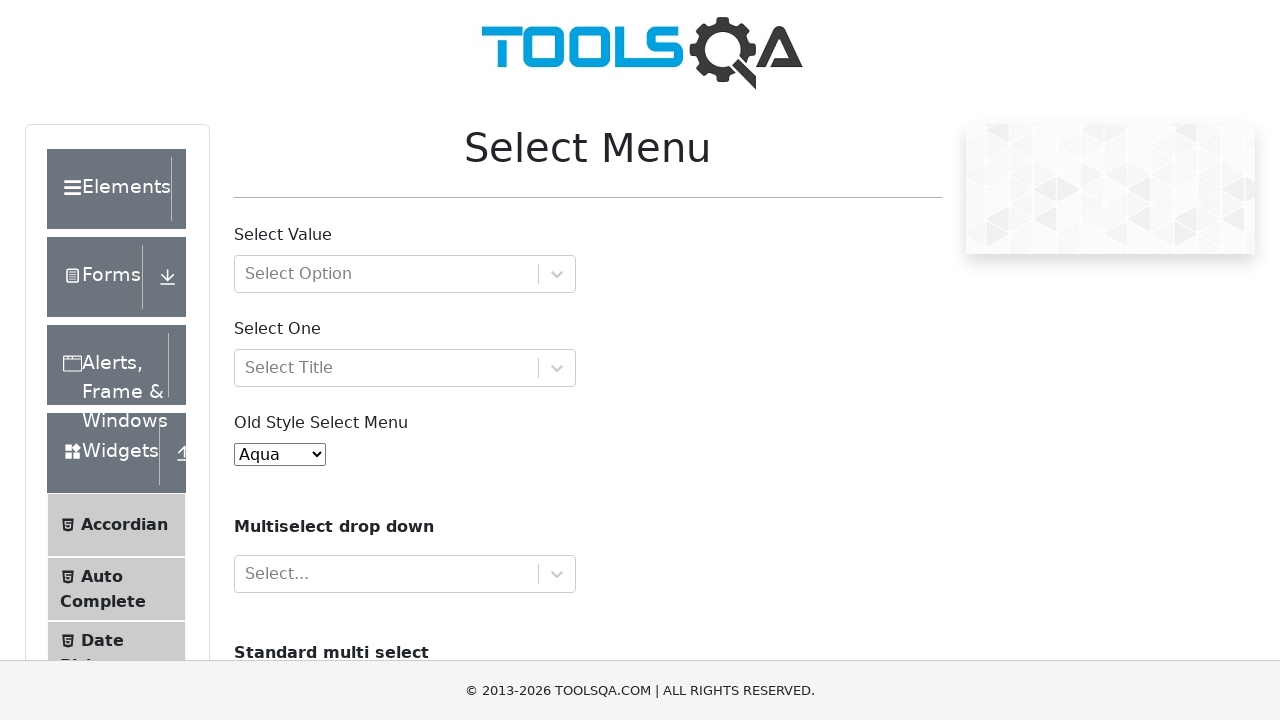

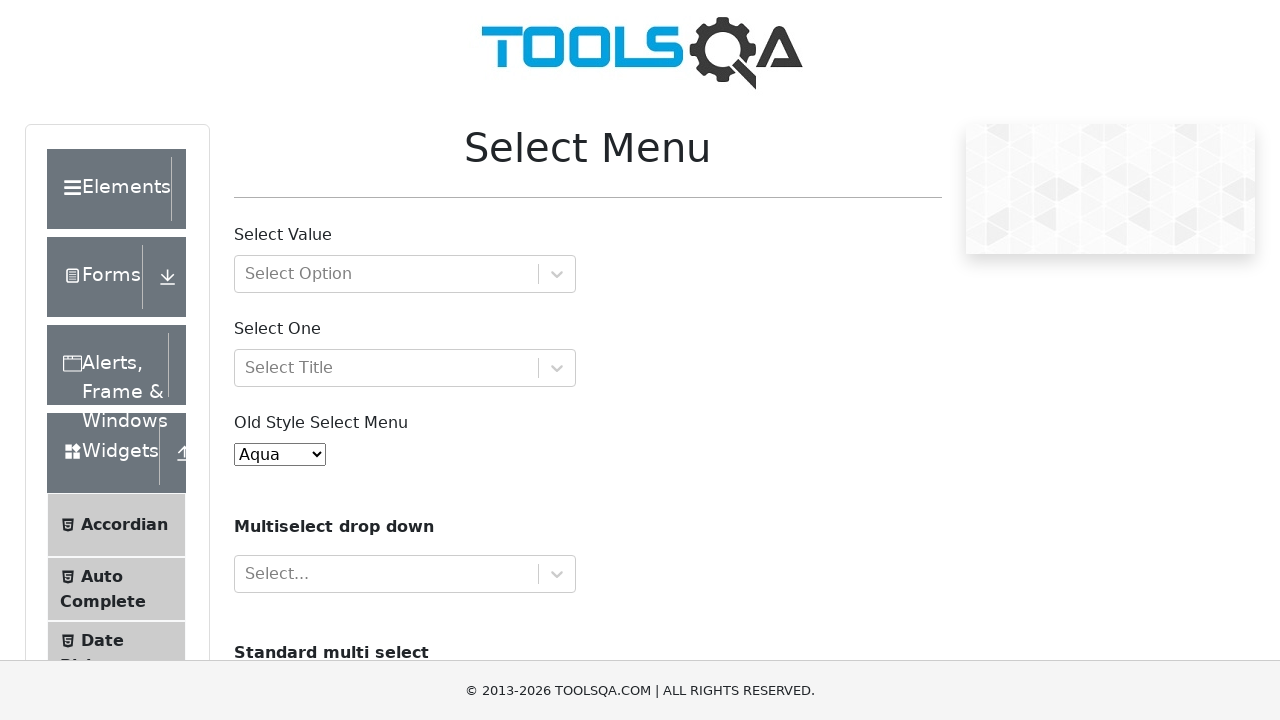